Tests checkbox interactions including clicking individual checkboxes, checking their state (selected/displayed/enabled), and clicking all checkboxes on the page

Starting URL: https://rahulshettyacademy.com/AutomationPractice/

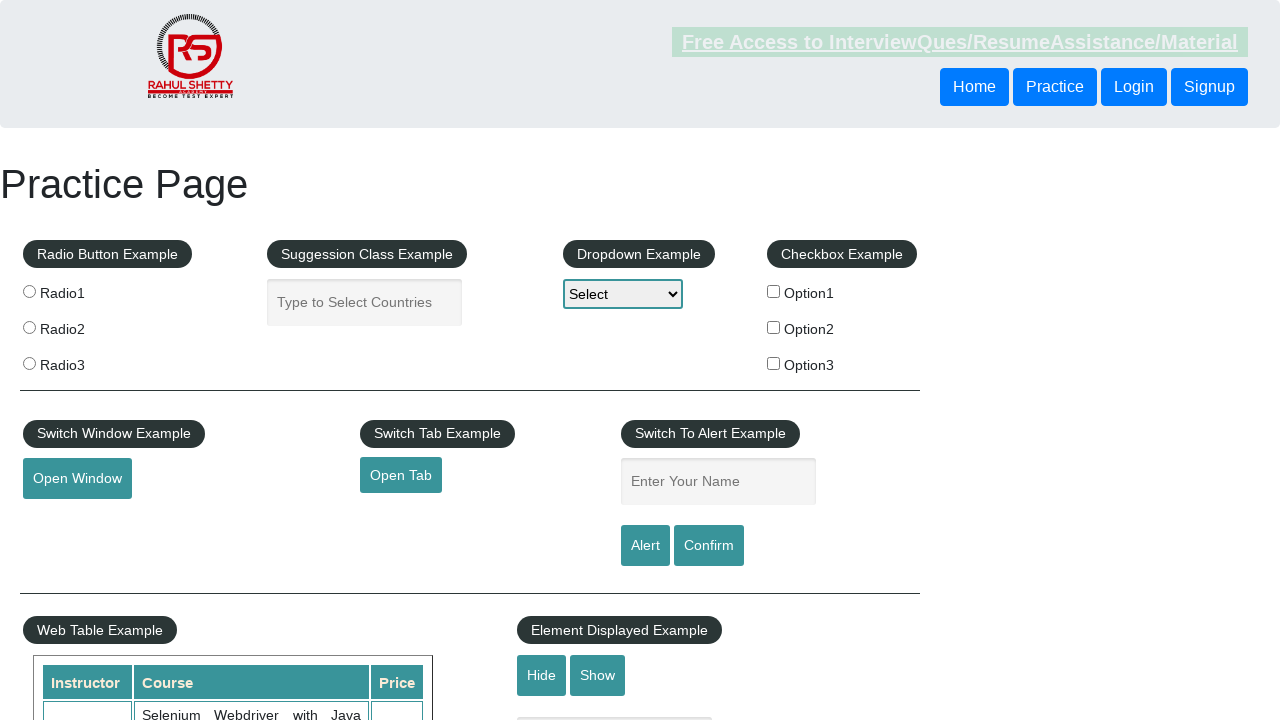

Clicked first checkbox (checkBoxOption1) at (774, 291) on input#checkBoxOption1
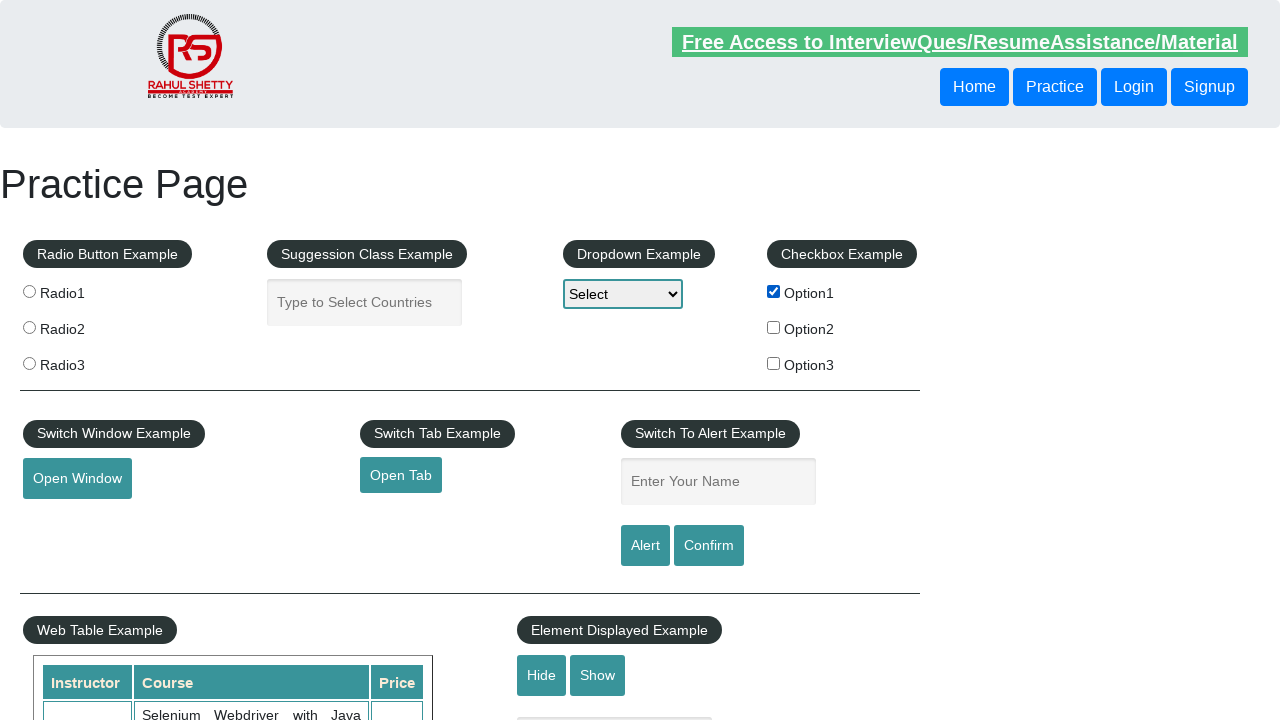

Clicked second checkbox (checkBoxOption2) as it was not checked at (774, 327) on input#checkBoxOption2
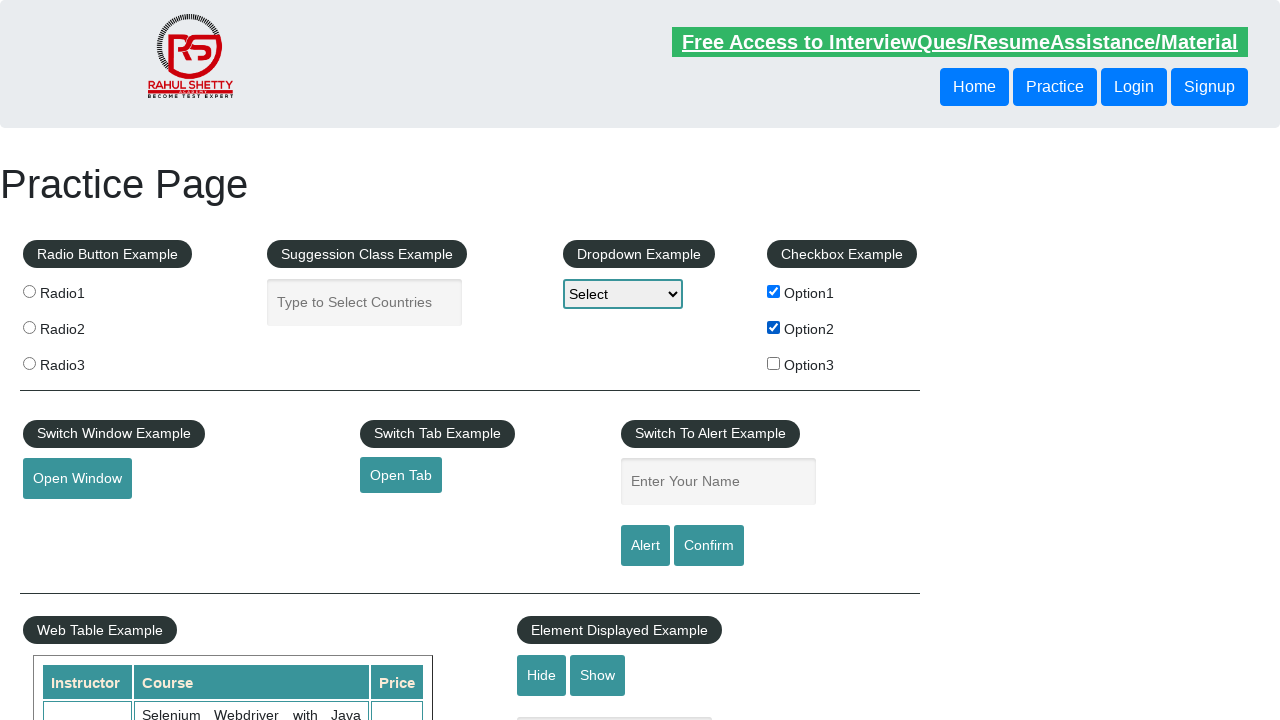

Clicked second checkbox again as it is visible at (774, 327) on input#checkBoxOption2
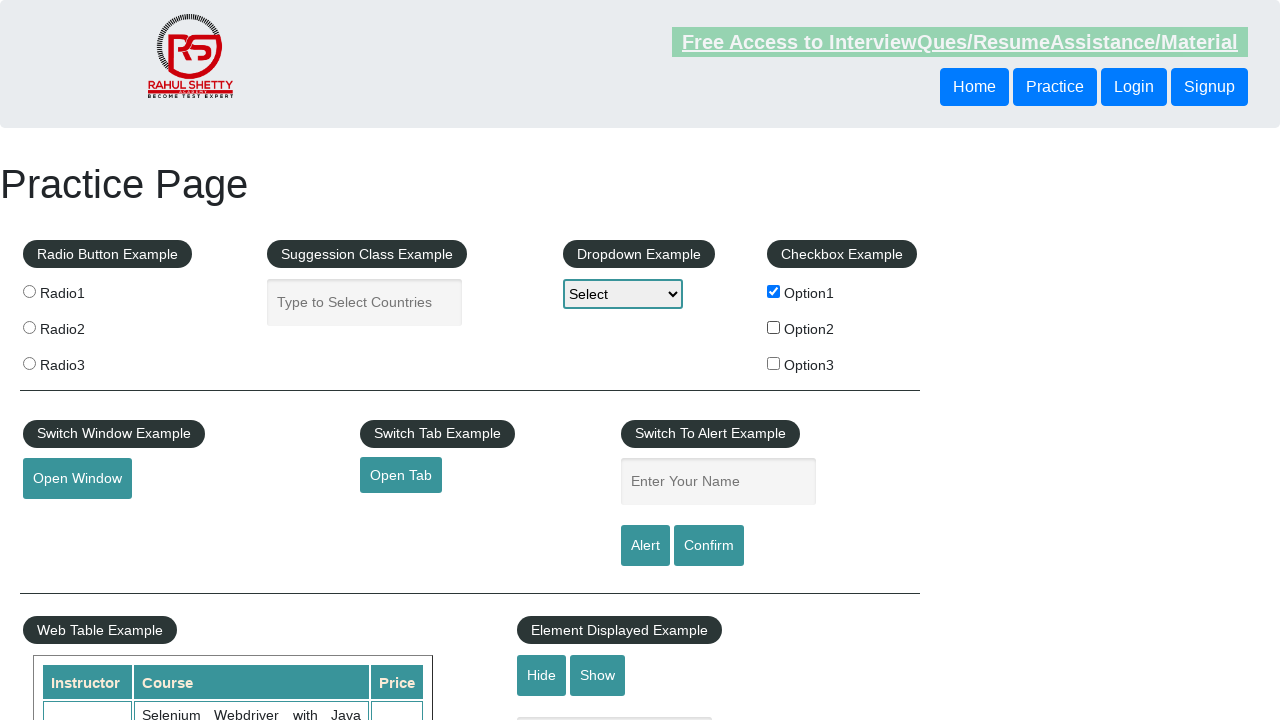

Clicked second checkbox again as it is enabled at (774, 327) on input#checkBoxOption2
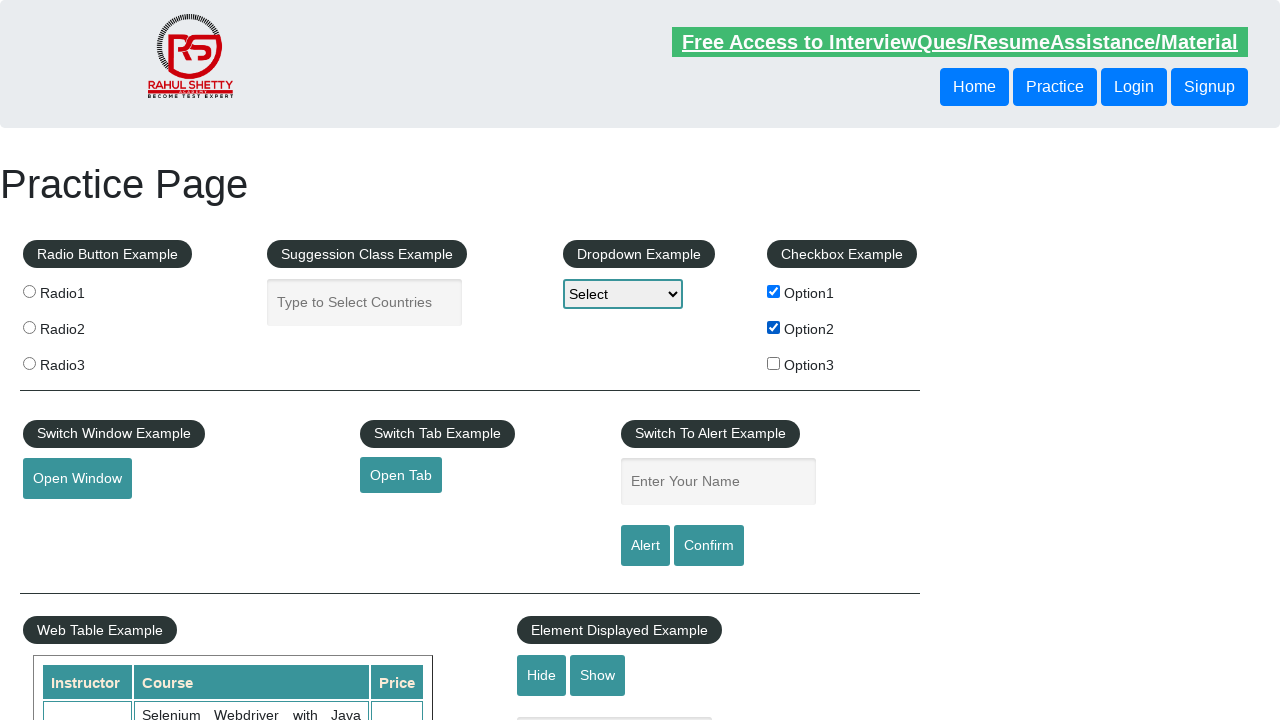

Located all checkboxes on page, found 3 total
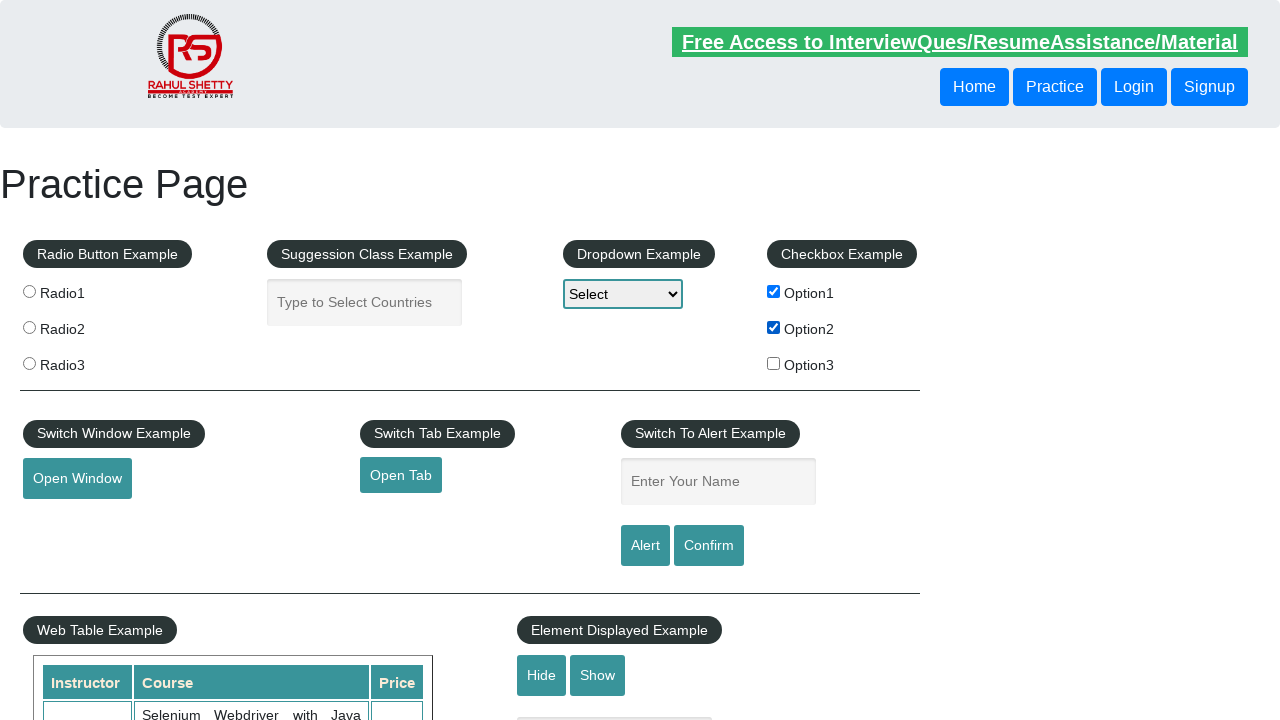

Clicked checkbox 1 of 3 (first pass) at (774, 291) on xpath=//input[@type='checkbox'] >> nth=0
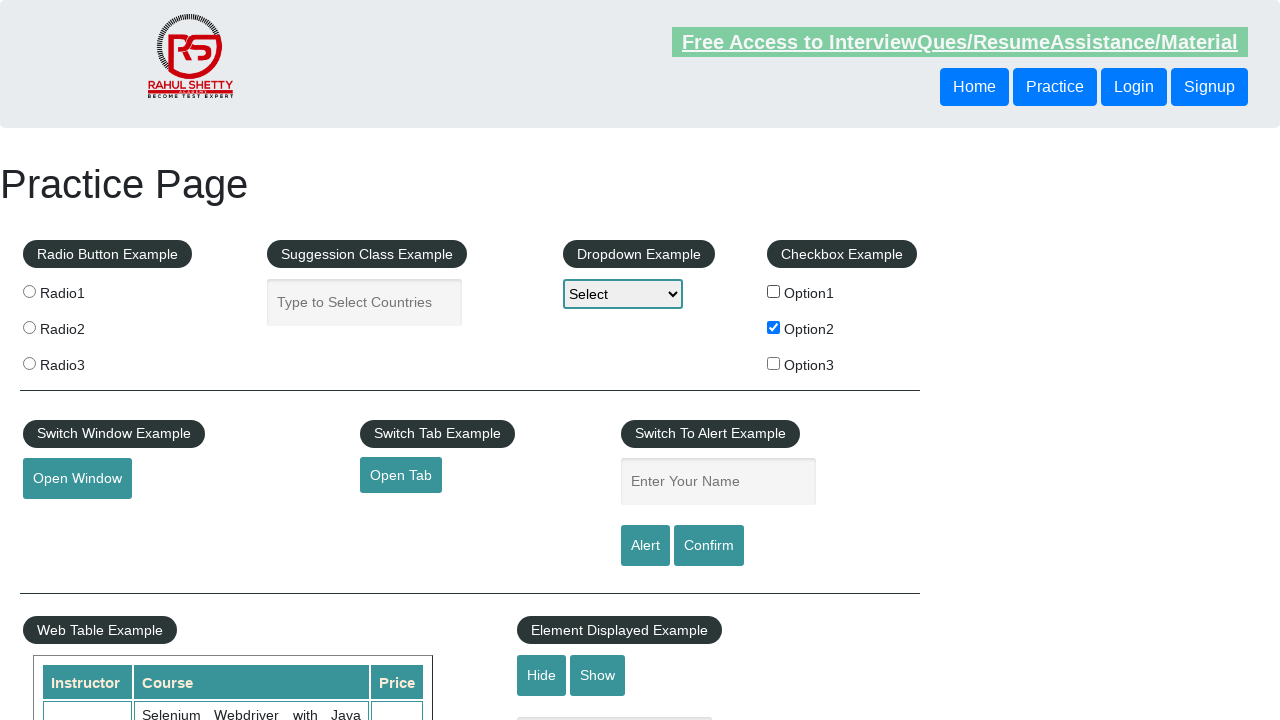

Clicked checkbox 2 of 3 (first pass) at (774, 327) on xpath=//input[@type='checkbox'] >> nth=1
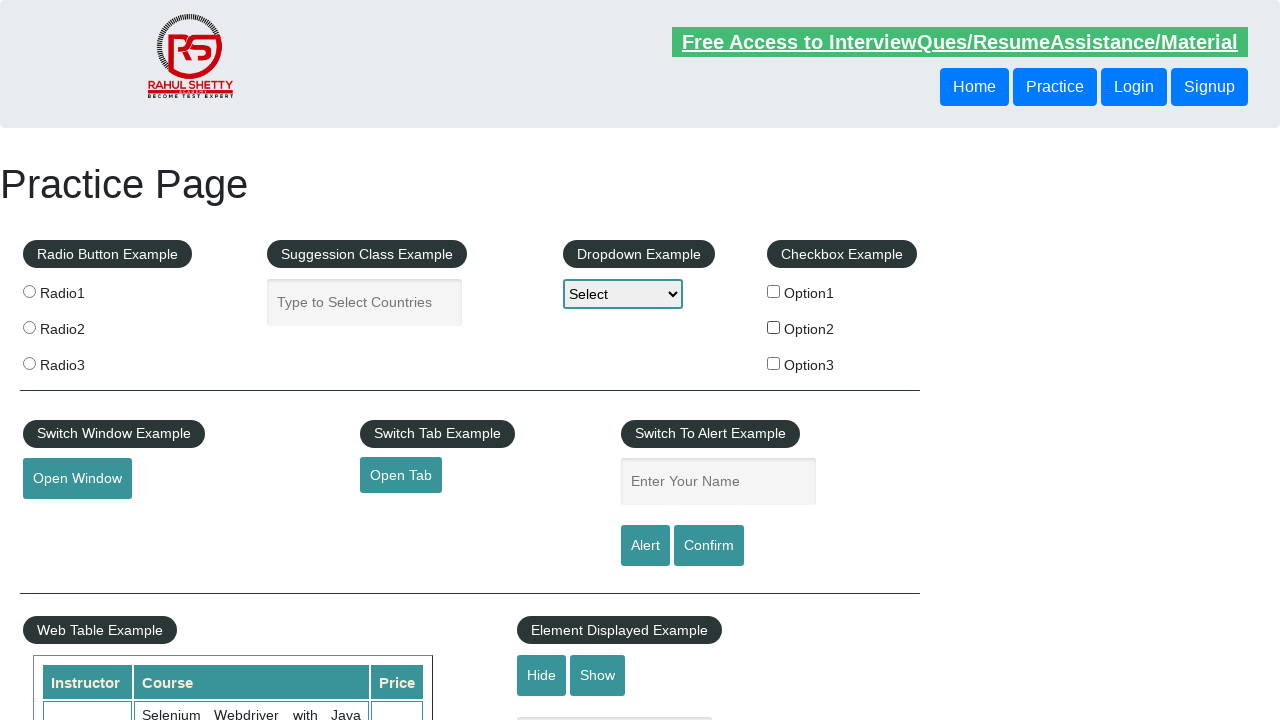

Clicked checkbox 3 of 3 (first pass) at (774, 363) on xpath=//input[@type='checkbox'] >> nth=2
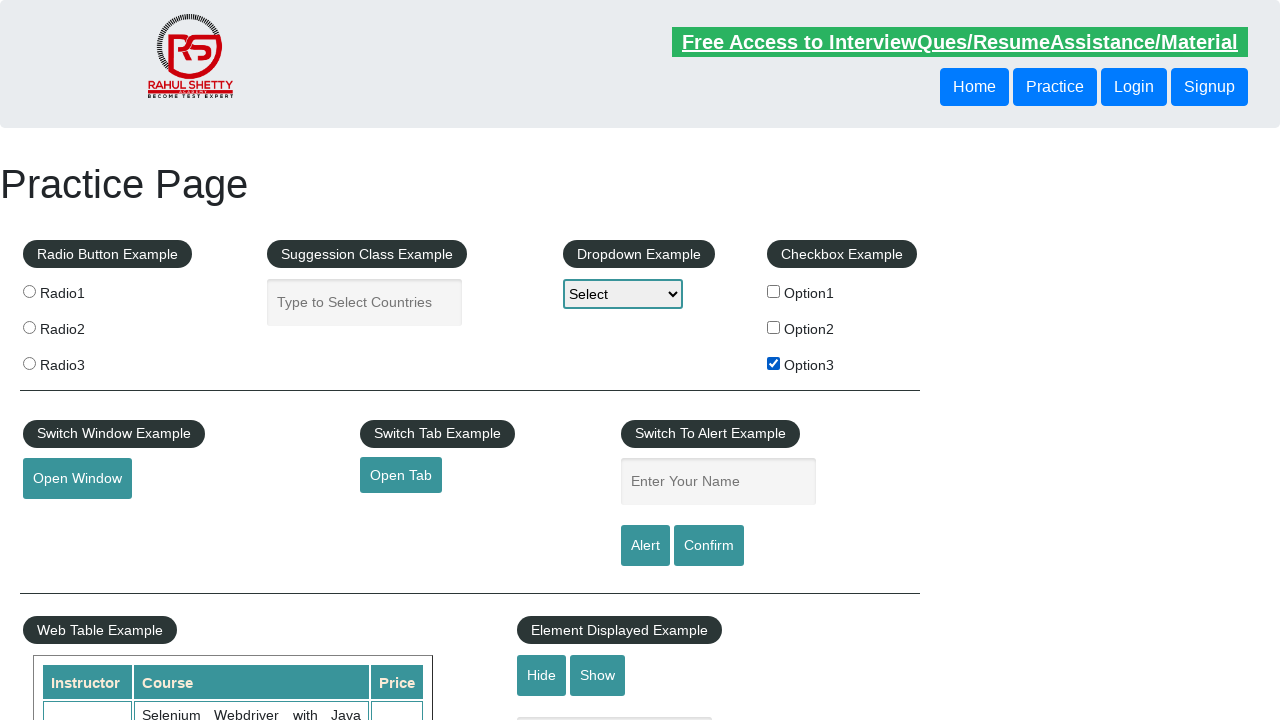

Clicked checkbox 1 of 3 (second pass) at (774, 291) on xpath=//input[@type='checkbox'] >> nth=0
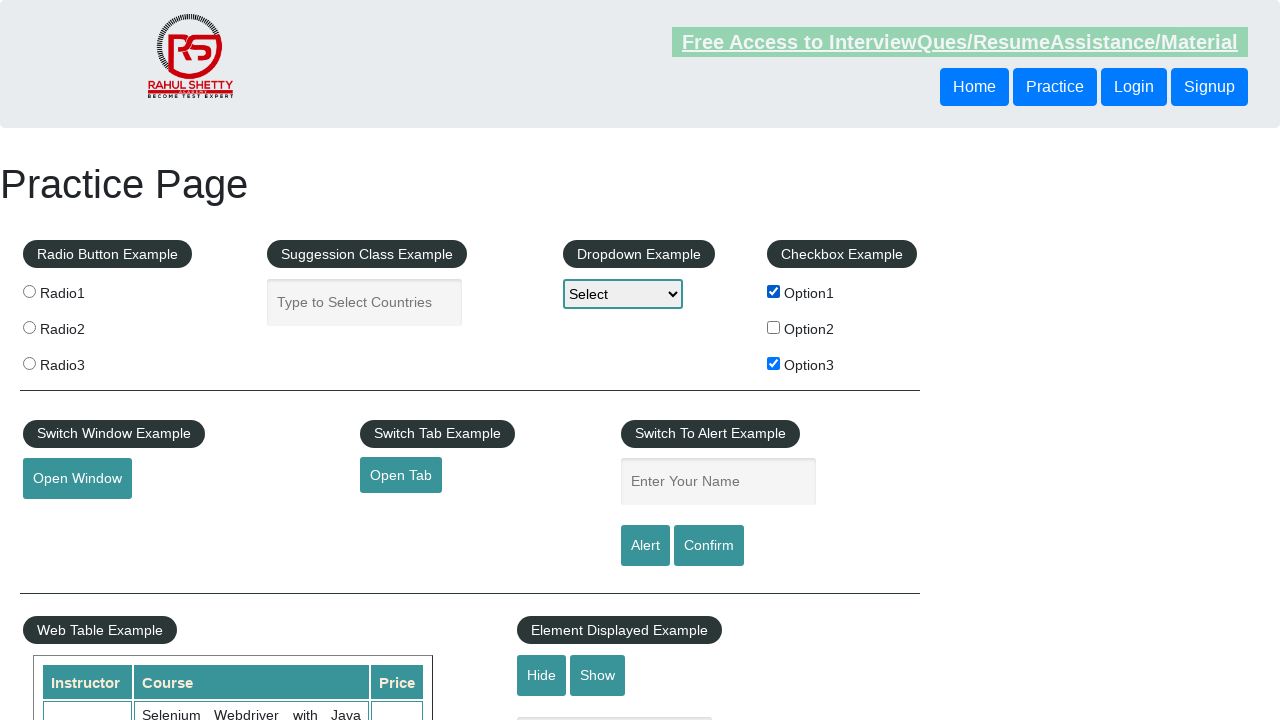

Clicked checkbox 2 of 3 (second pass) at (774, 327) on xpath=//input[@type='checkbox'] >> nth=1
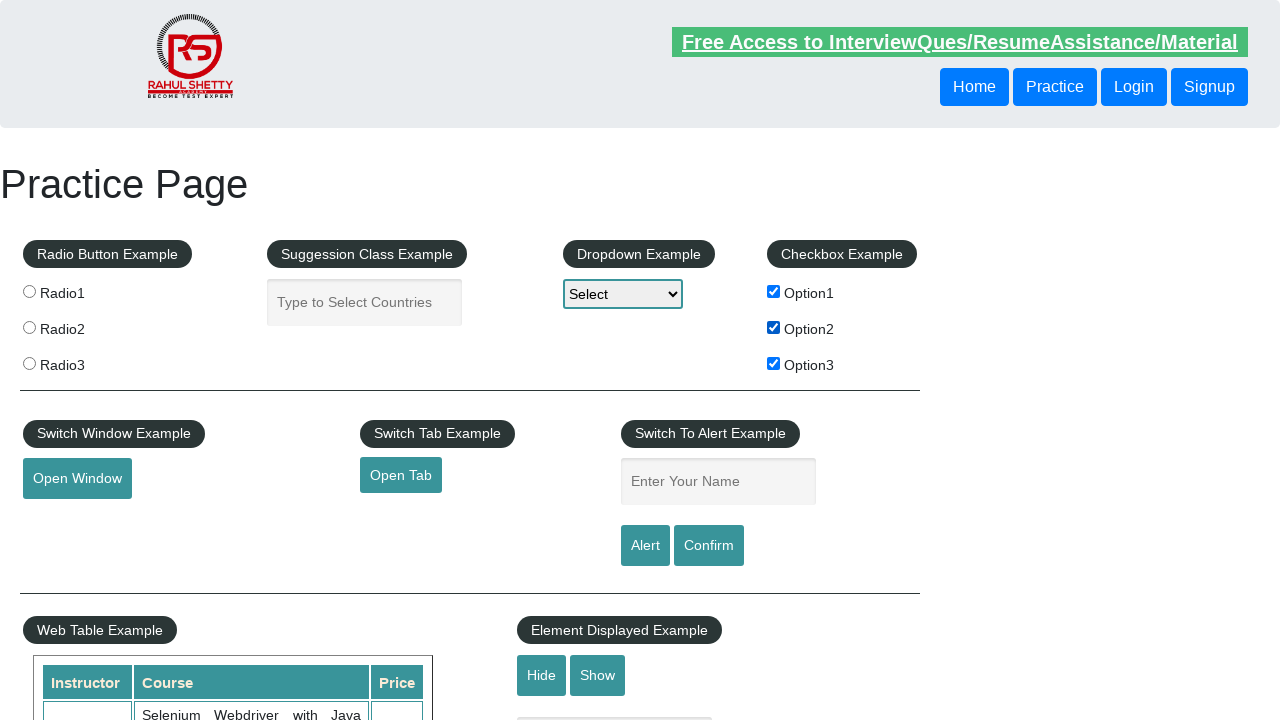

Clicked checkbox 3 of 3 (second pass) at (774, 363) on xpath=//input[@type='checkbox'] >> nth=2
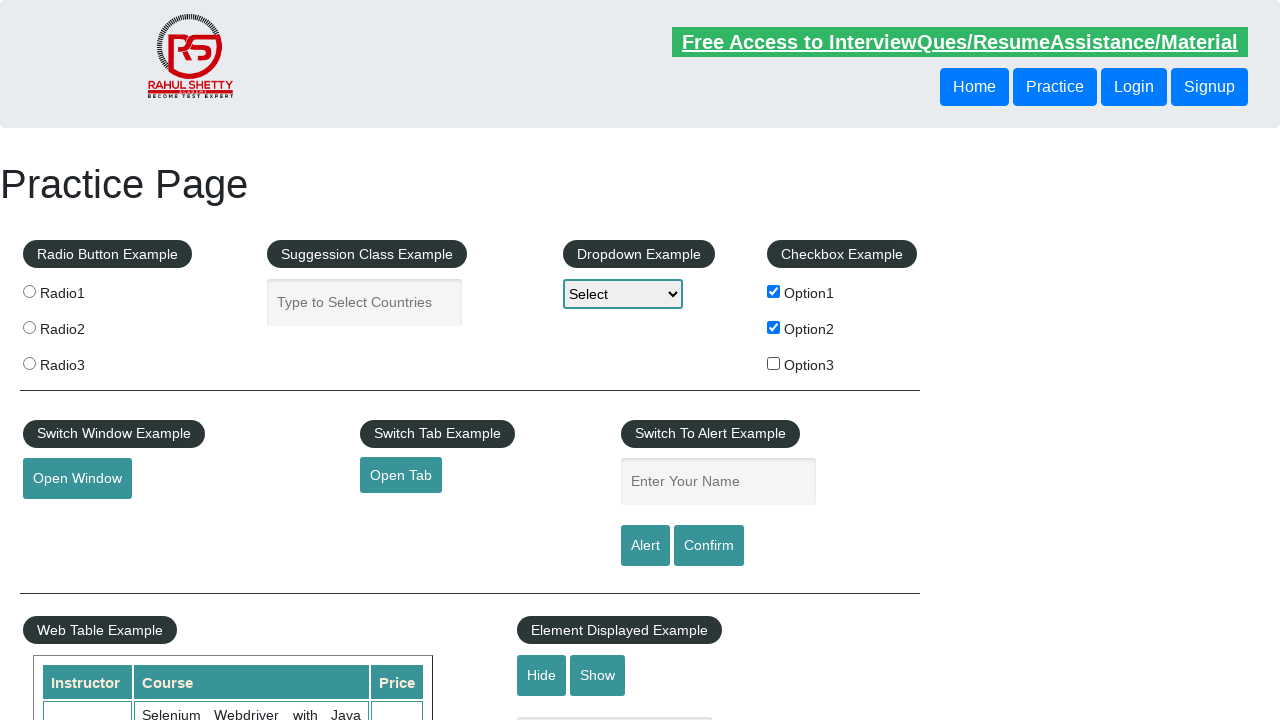

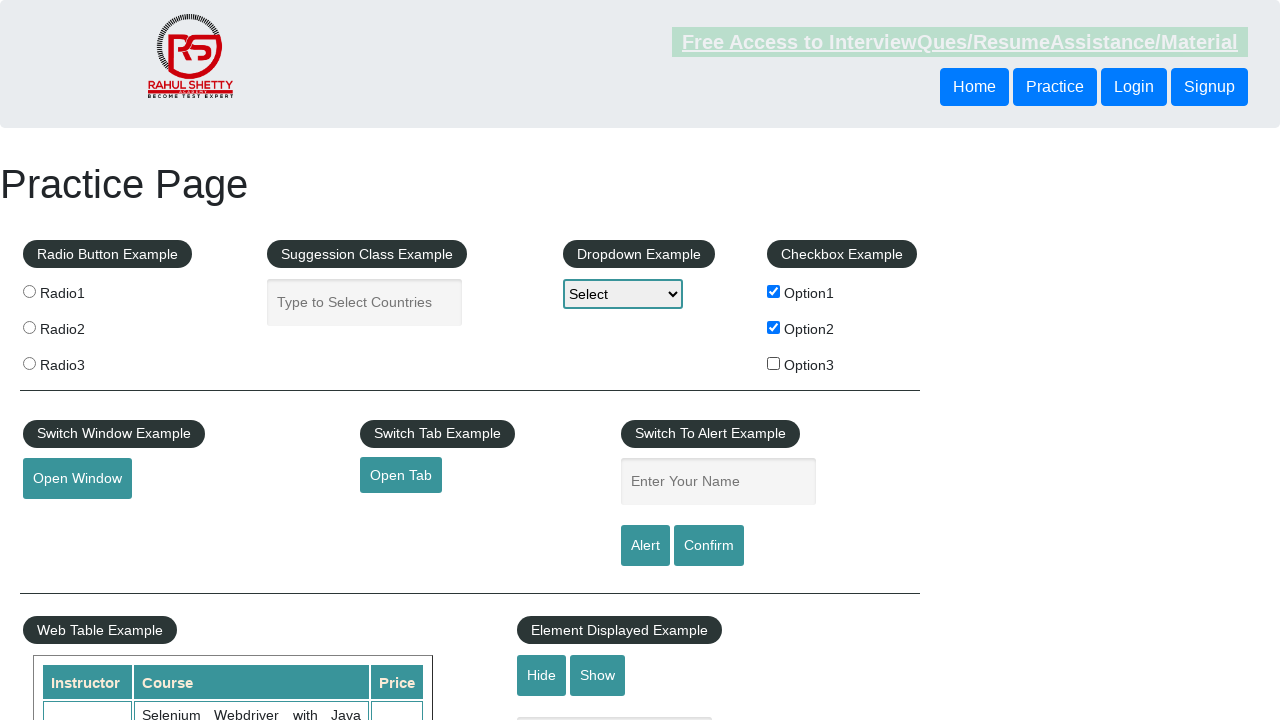